Tests registration form submission on a different registration page variant by filling first name, last name, and email fields, then verifying the success message.

Starting URL: http://suninjuly.github.io/registration1.html

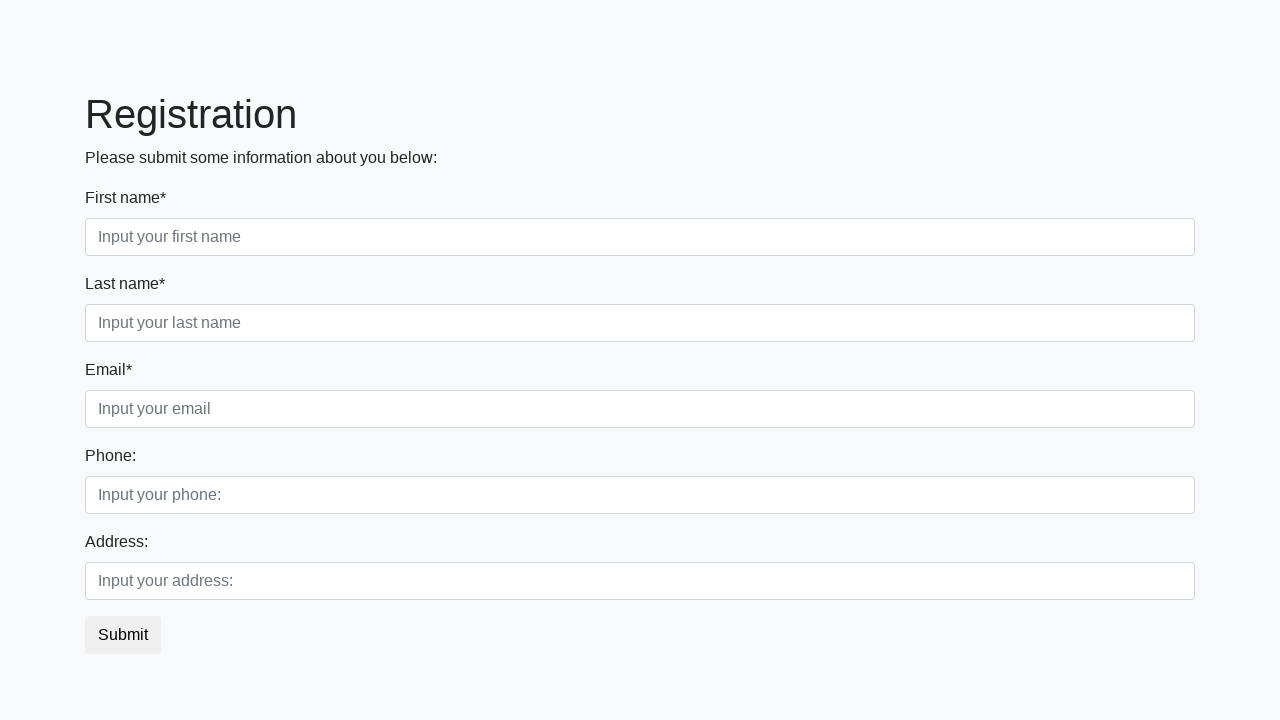

Filled first name field with 'Ivan' on .first_block .first
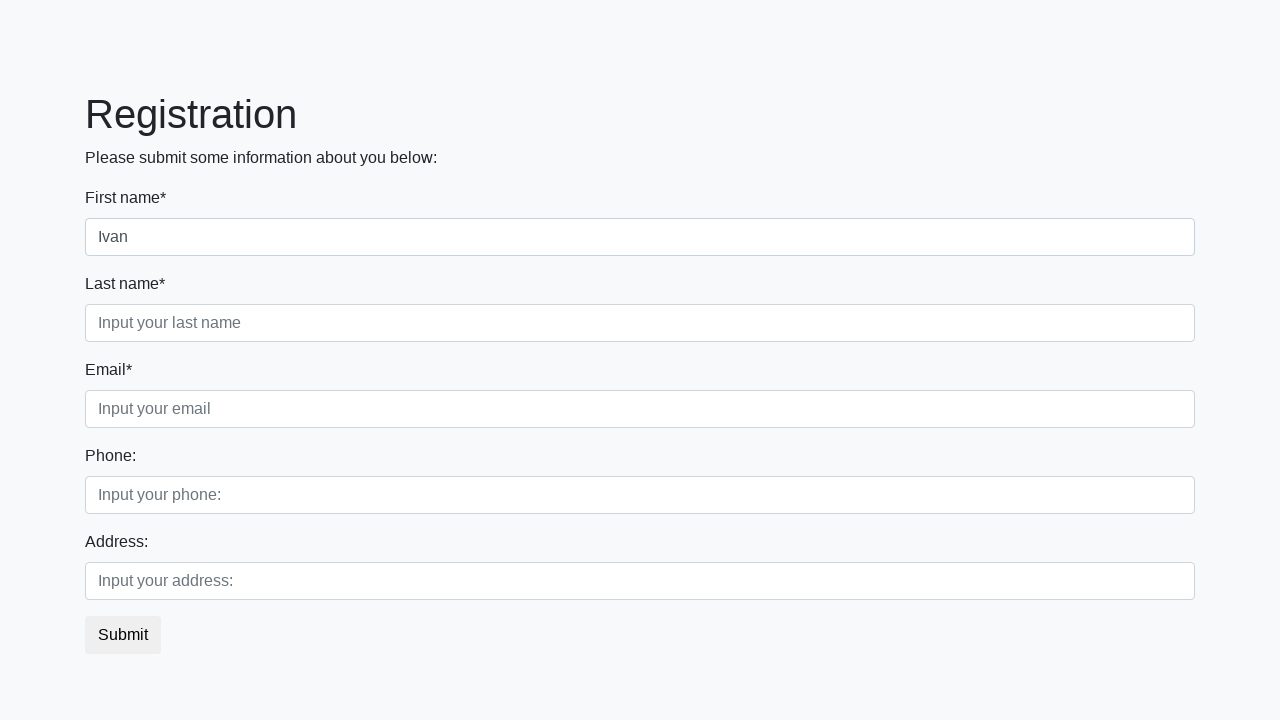

Filled last name field with 'Ivanov' on .first_block .second
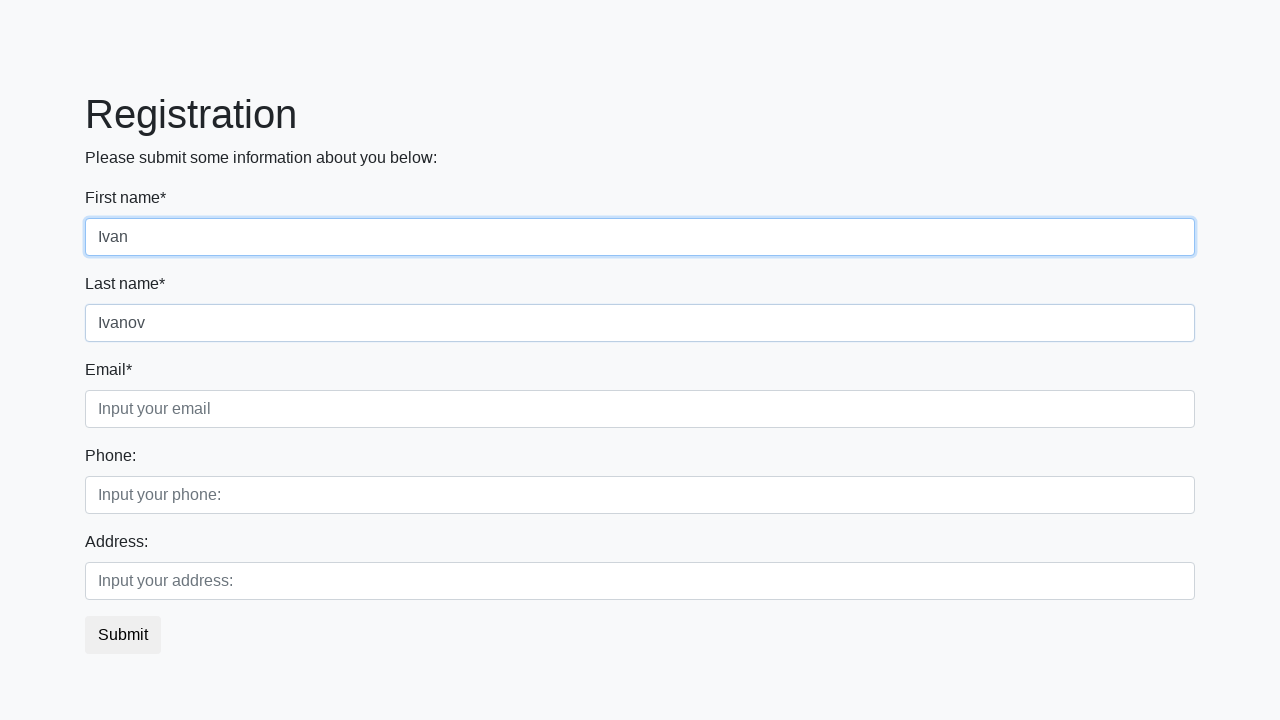

Filled email field with 'ivan@mail.ru' on .first_block .third
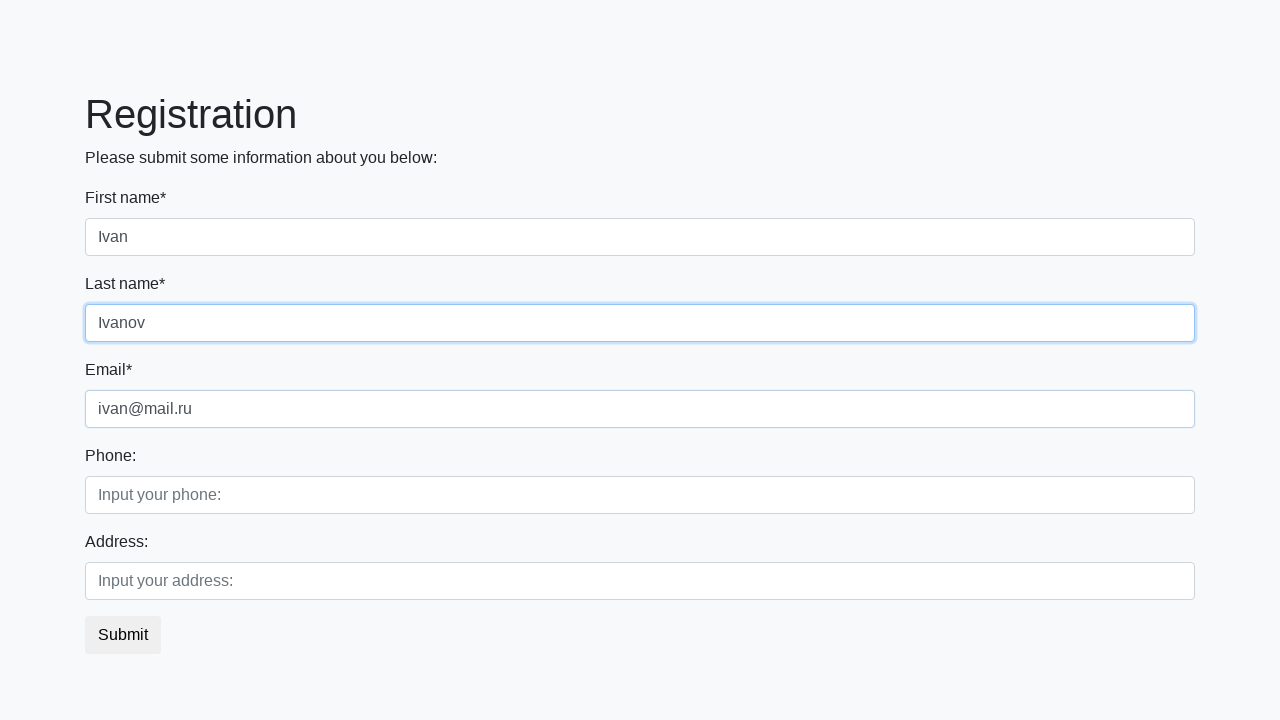

Clicked submit button to register at (123, 635) on button.btn
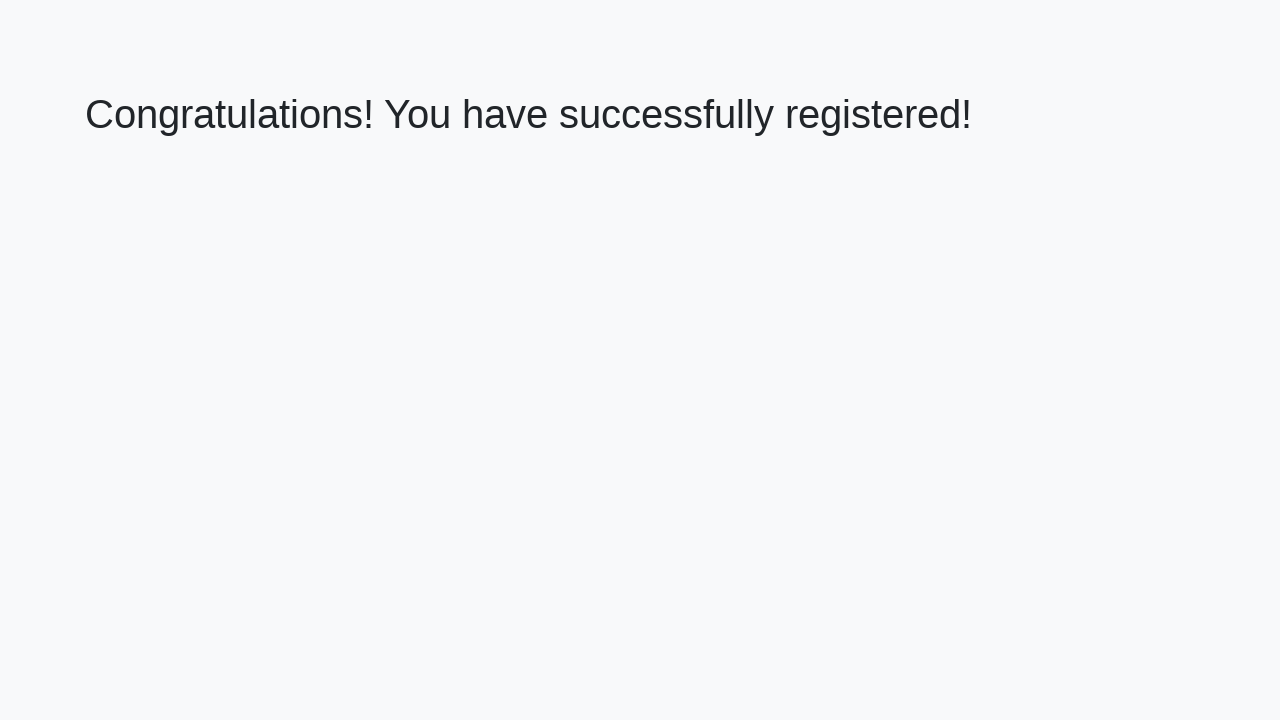

Success message element loaded
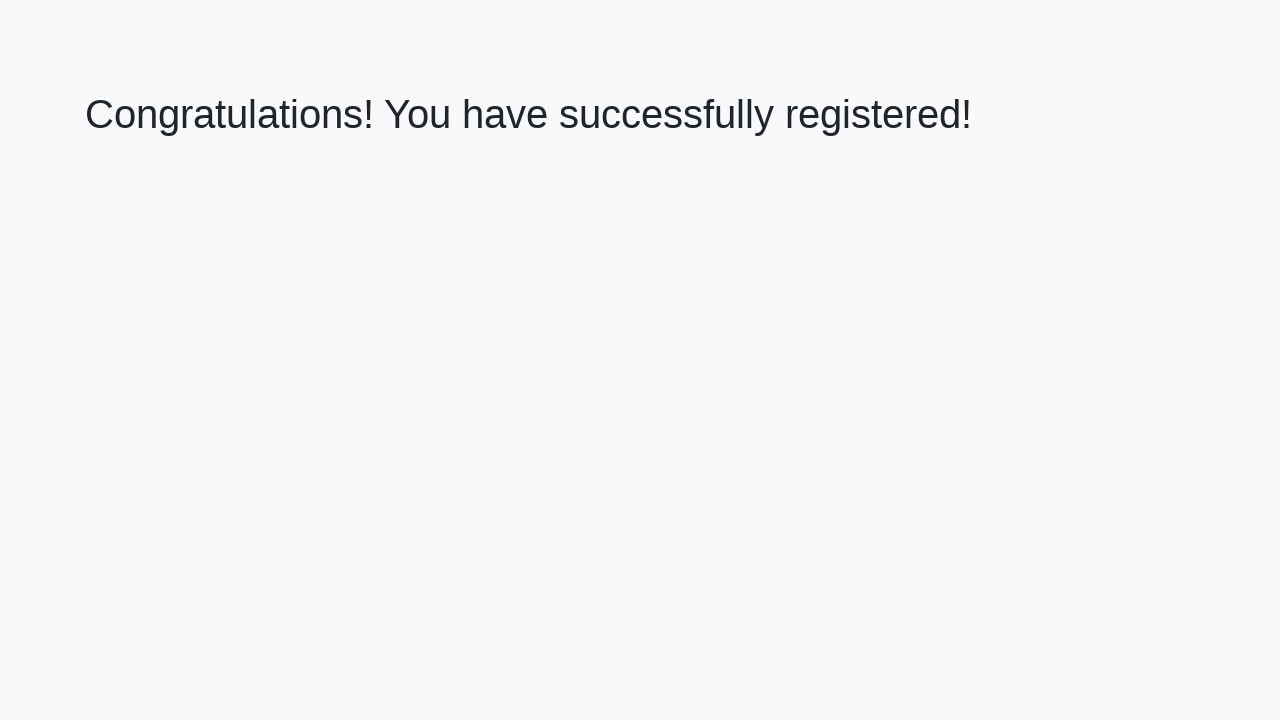

Retrieved success message text
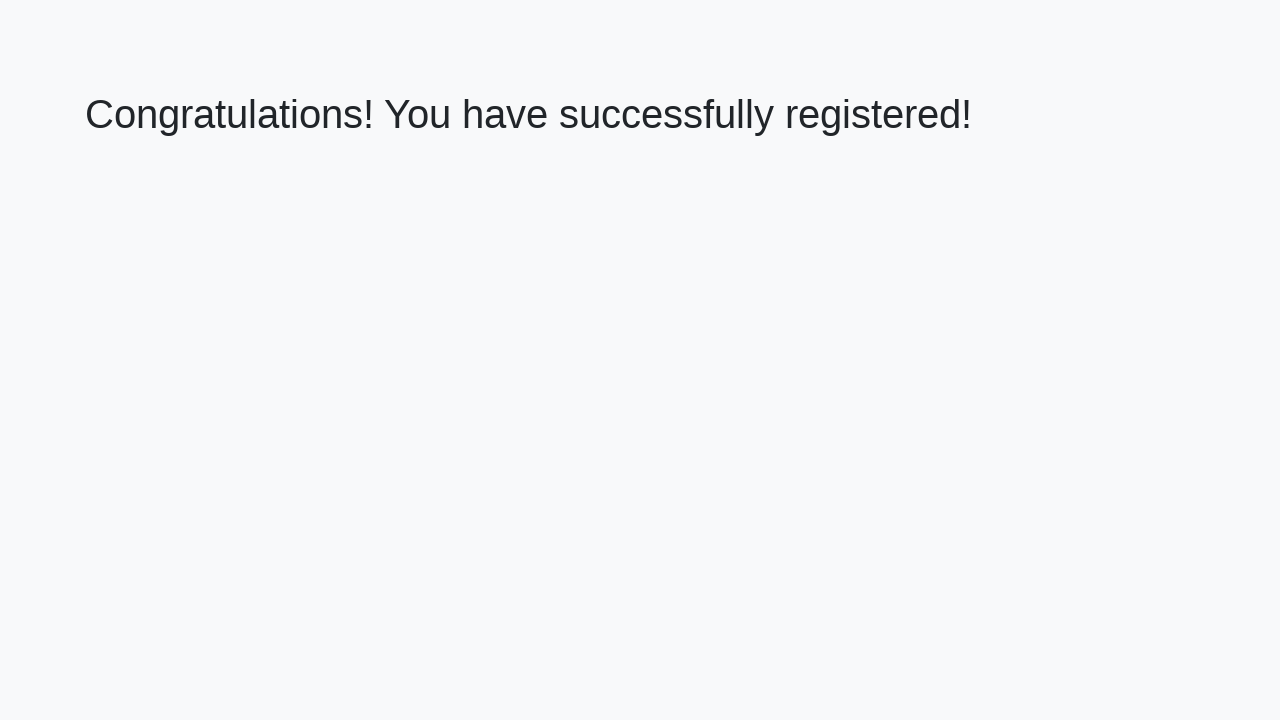

Verified success message: 'Congratulations! You have successfully registered!'
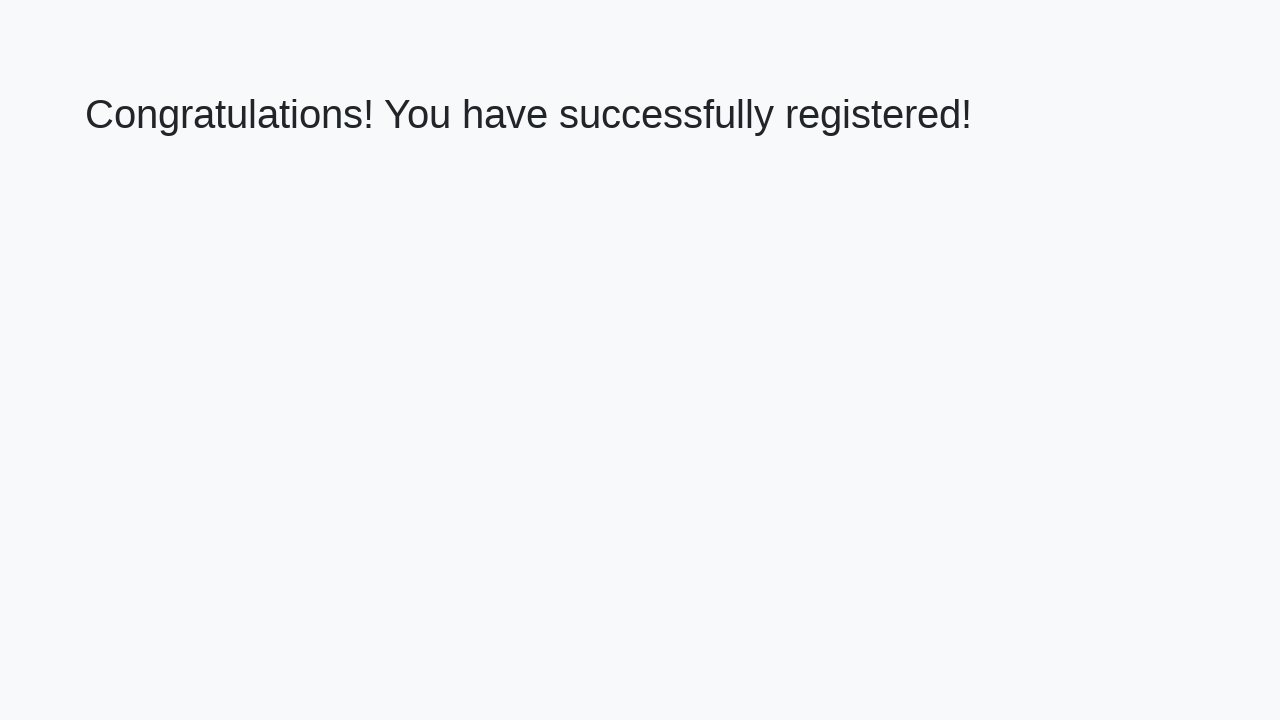

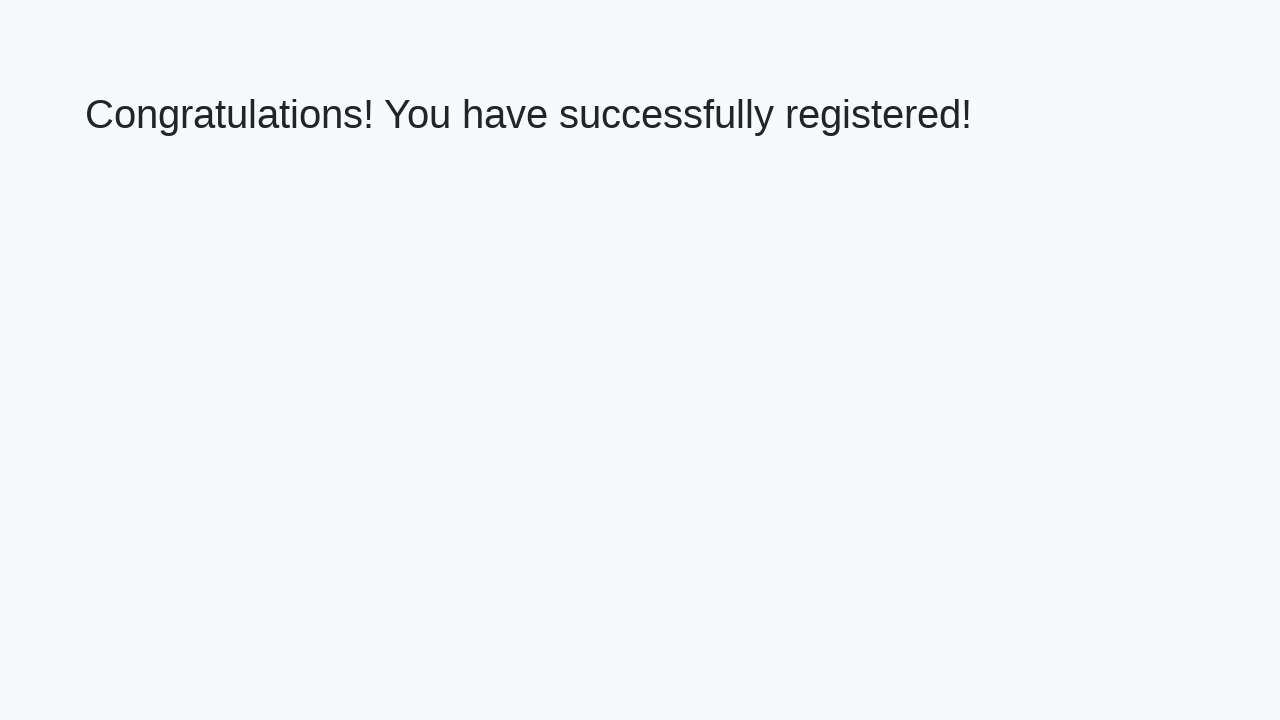